Tests that the currently applied filter is highlighted in the navigation.

Starting URL: https://demo.playwright.dev/todomvc

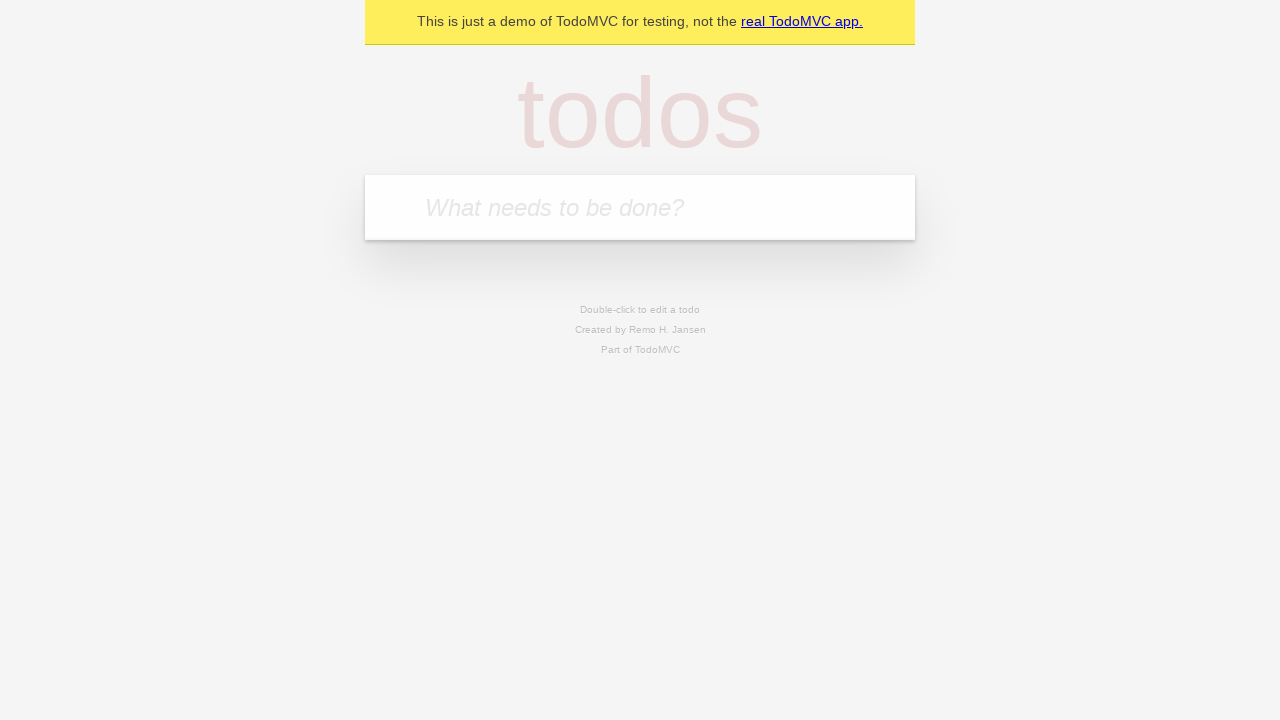

Filled todo input with 'buy some cheese' on internal:attr=[placeholder="What needs to be done?"i]
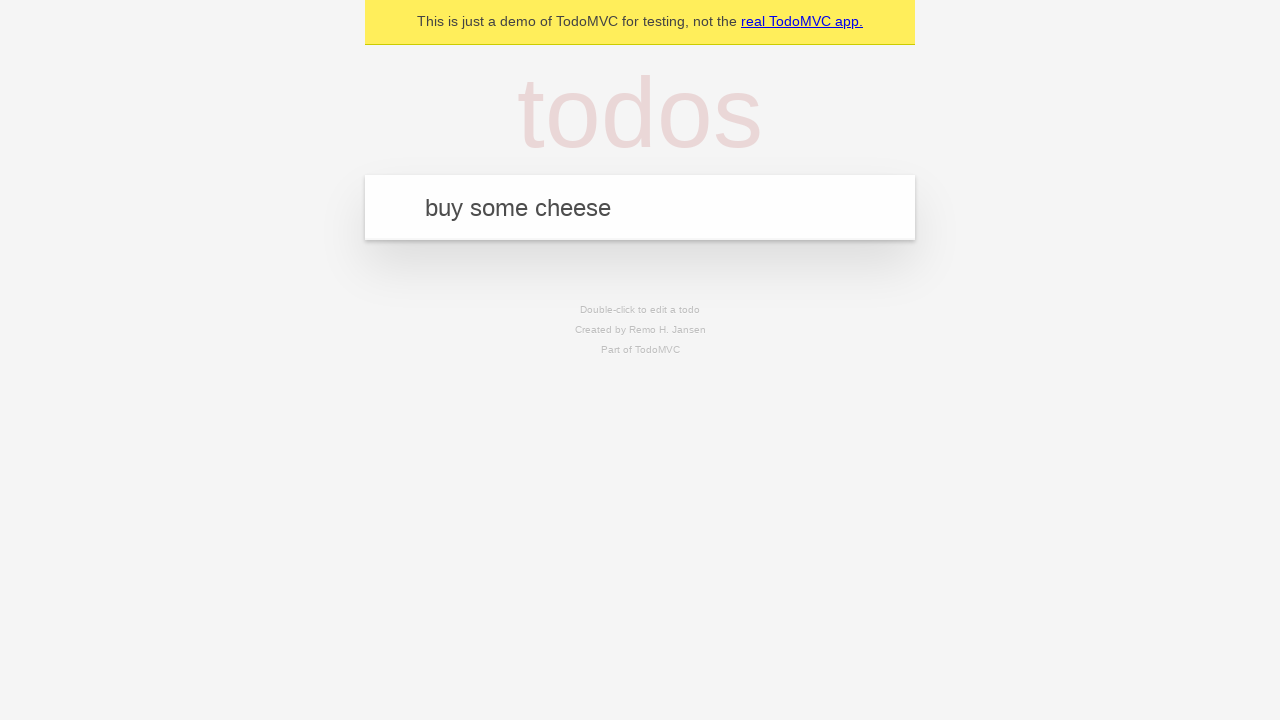

Pressed Enter to add first todo on internal:attr=[placeholder="What needs to be done?"i]
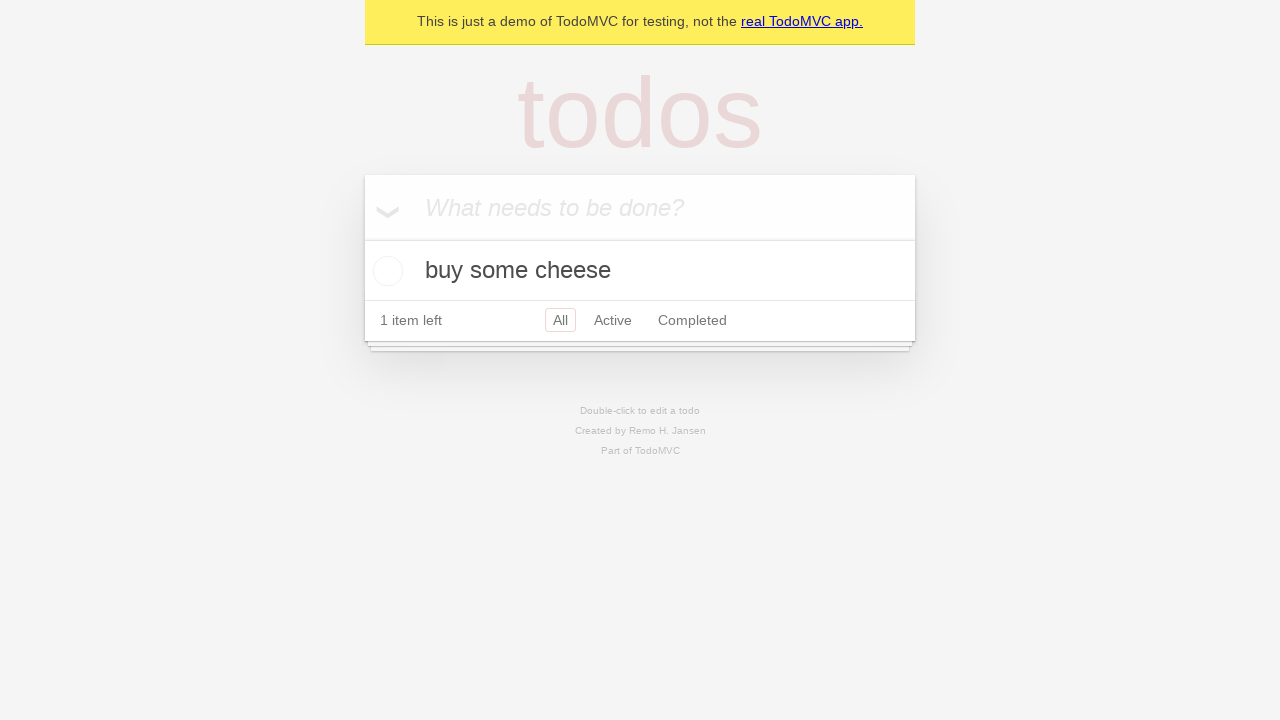

Filled todo input with 'feed the cat' on internal:attr=[placeholder="What needs to be done?"i]
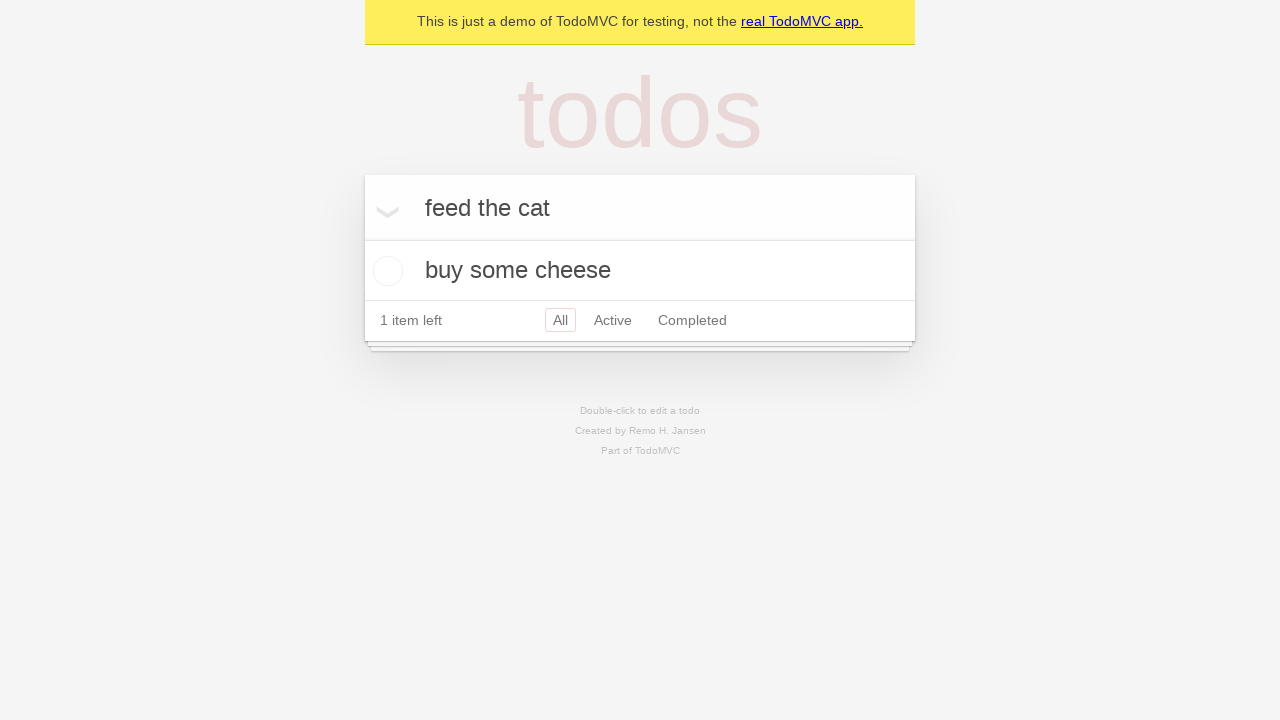

Pressed Enter to add second todo on internal:attr=[placeholder="What needs to be done?"i]
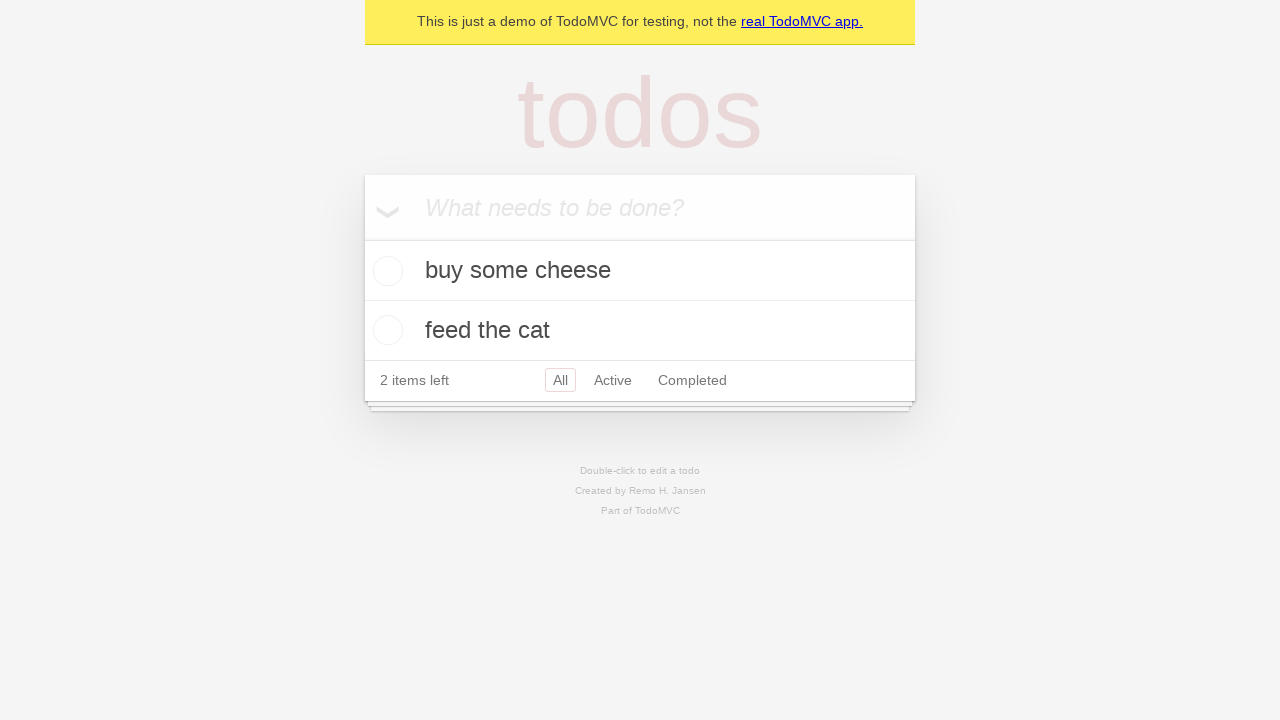

Filled todo input with 'book a doctors appointment' on internal:attr=[placeholder="What needs to be done?"i]
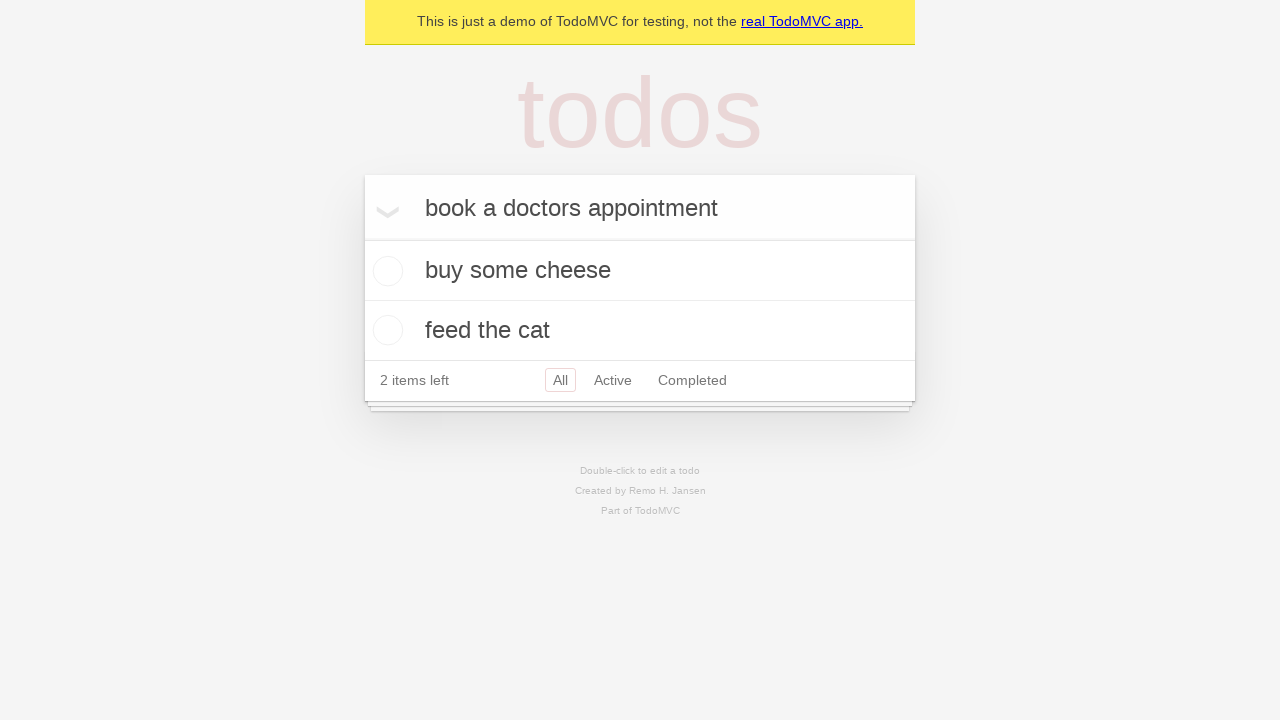

Pressed Enter to add third todo on internal:attr=[placeholder="What needs to be done?"i]
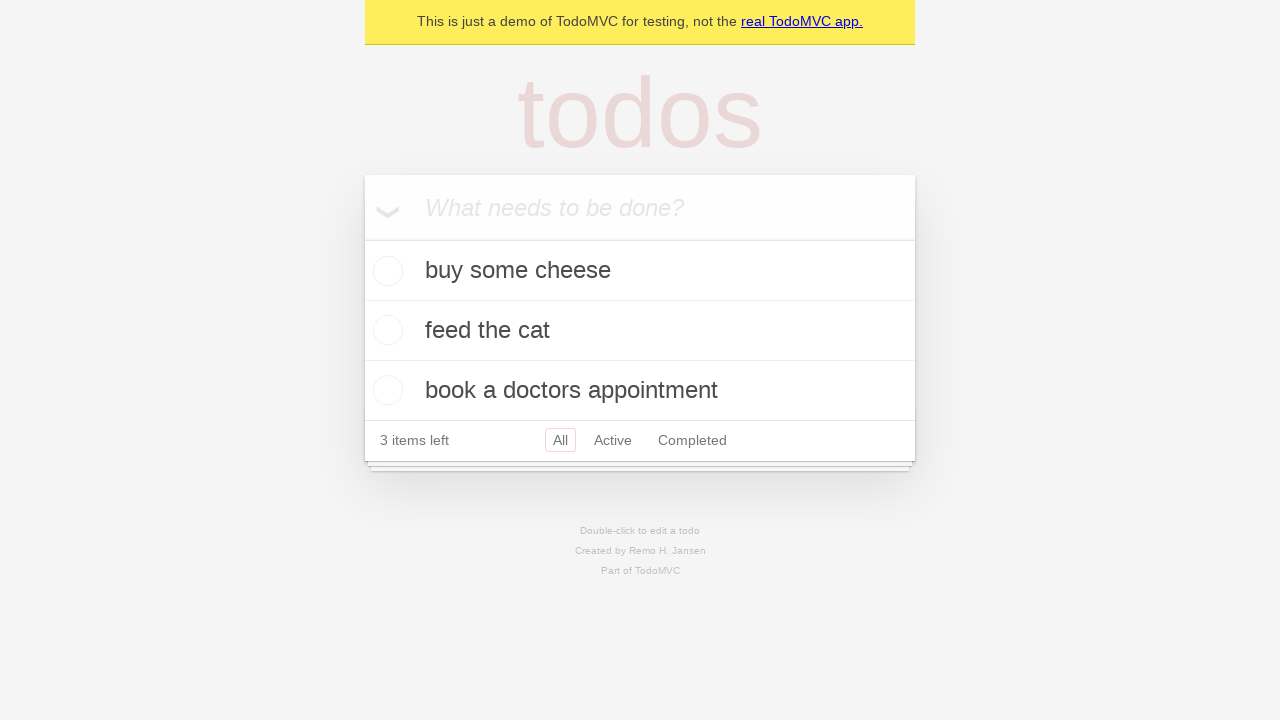

Clicked Active filter link at (613, 440) on internal:role=link[name="Active"i]
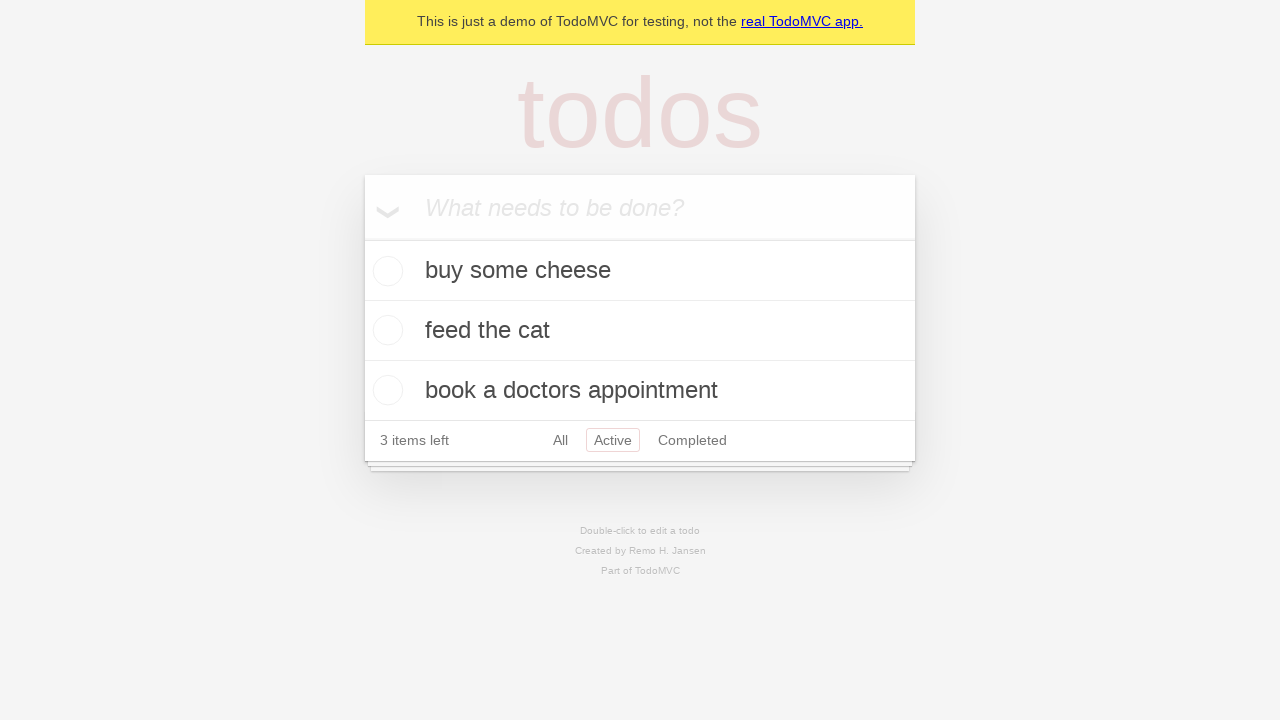

Clicked Completed filter link to verify highlight at (692, 440) on internal:role=link[name="Completed"i]
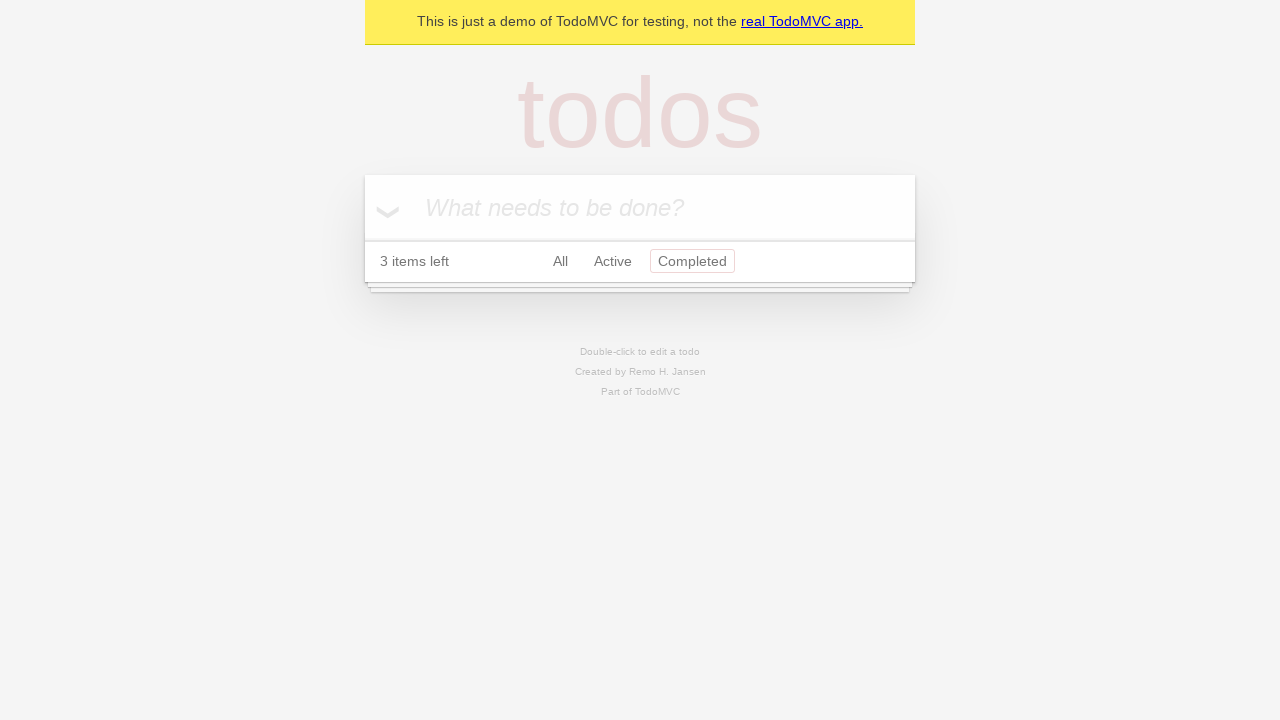

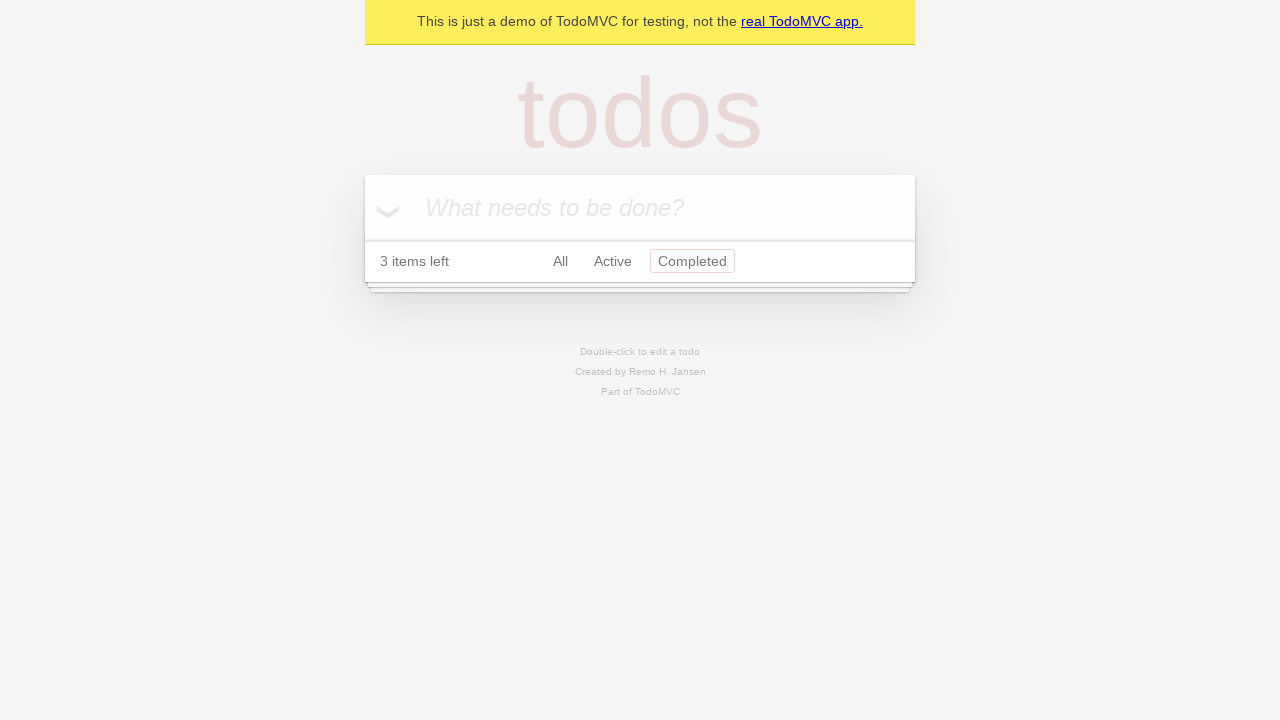